Tests a registration form by filling in personal information fields (name, email, phone, address) and submitting the form

Starting URL: http://suninjuly.github.io/registration1.html

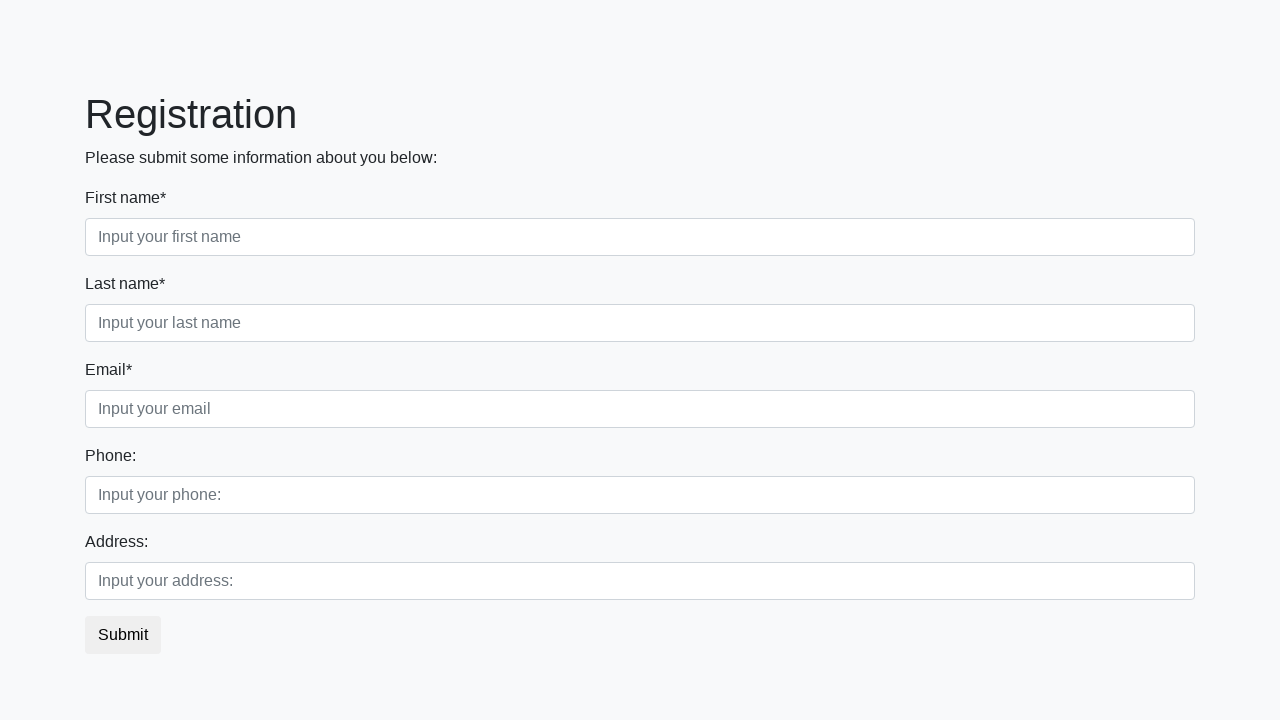

Filled first name field with 'John' on .first_block>:nth-child(1)>input
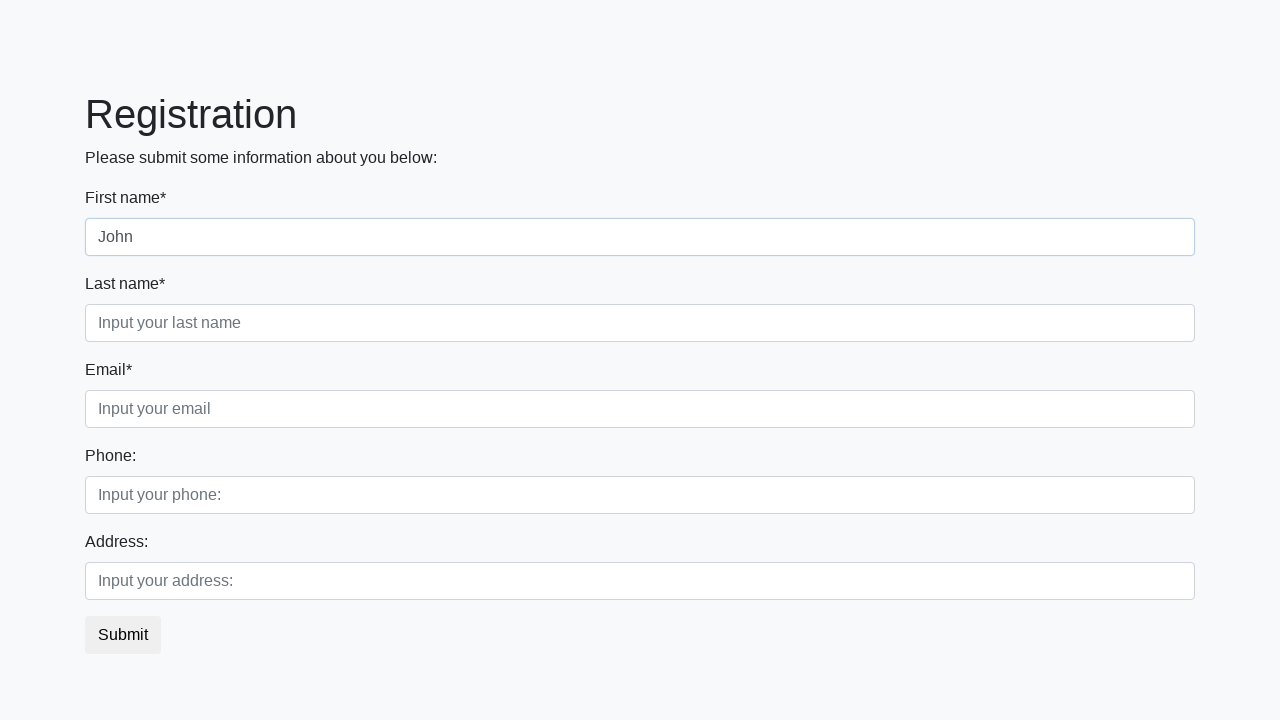

Filled last name field with 'Smith' on .first_block>:nth-child(2)>input
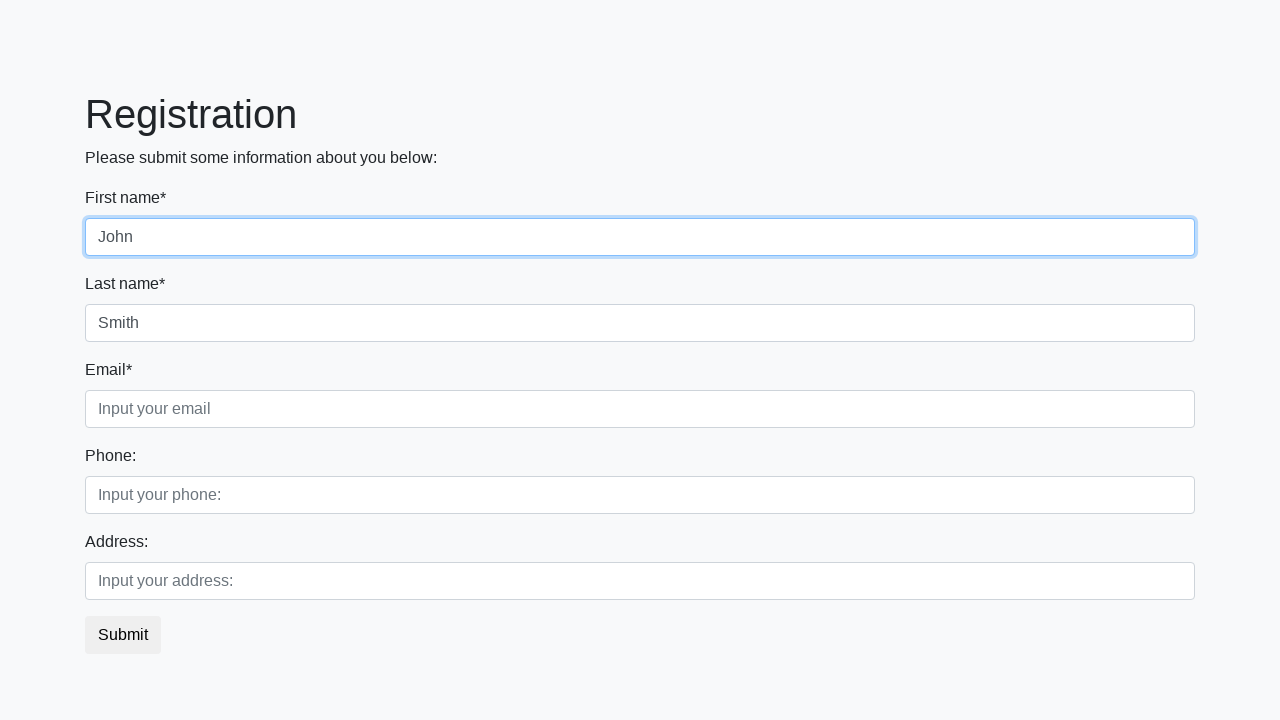

Filled email field with 'john.smith@example.com' on .first_block>:nth-child(3)>input
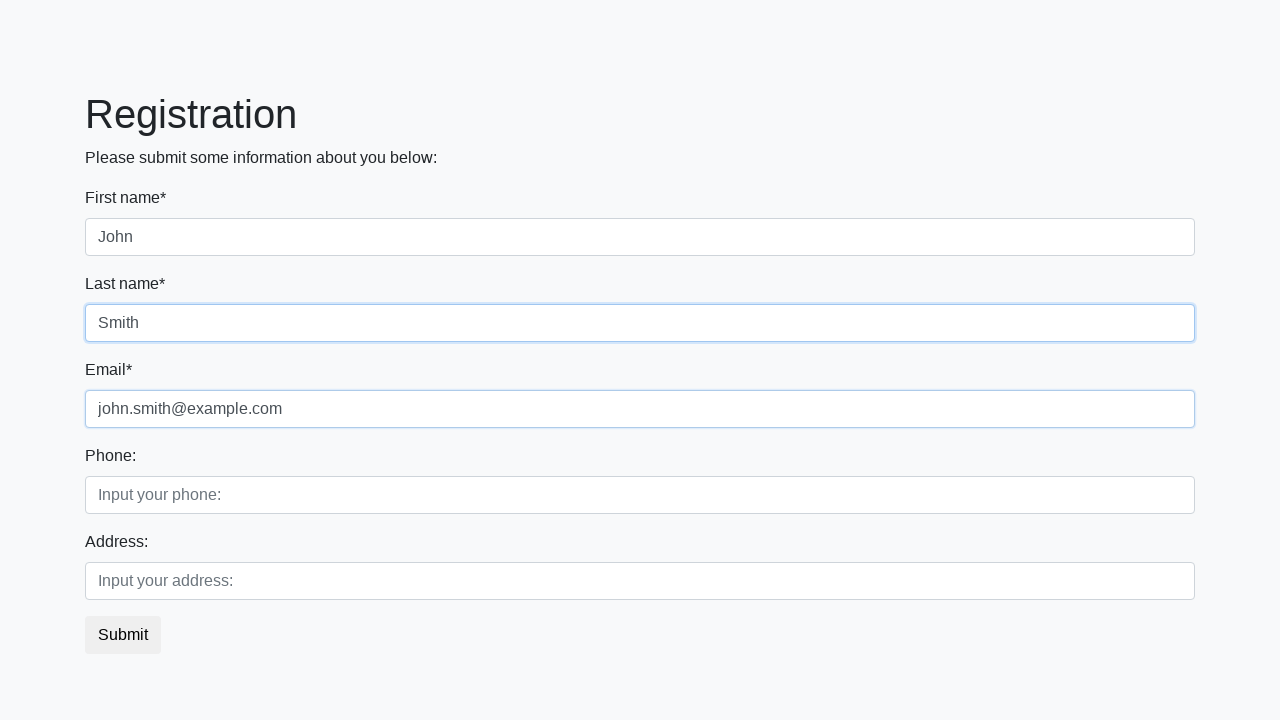

Filled phone field with '+1234567890' on .second_block>:nth-child(1)>input
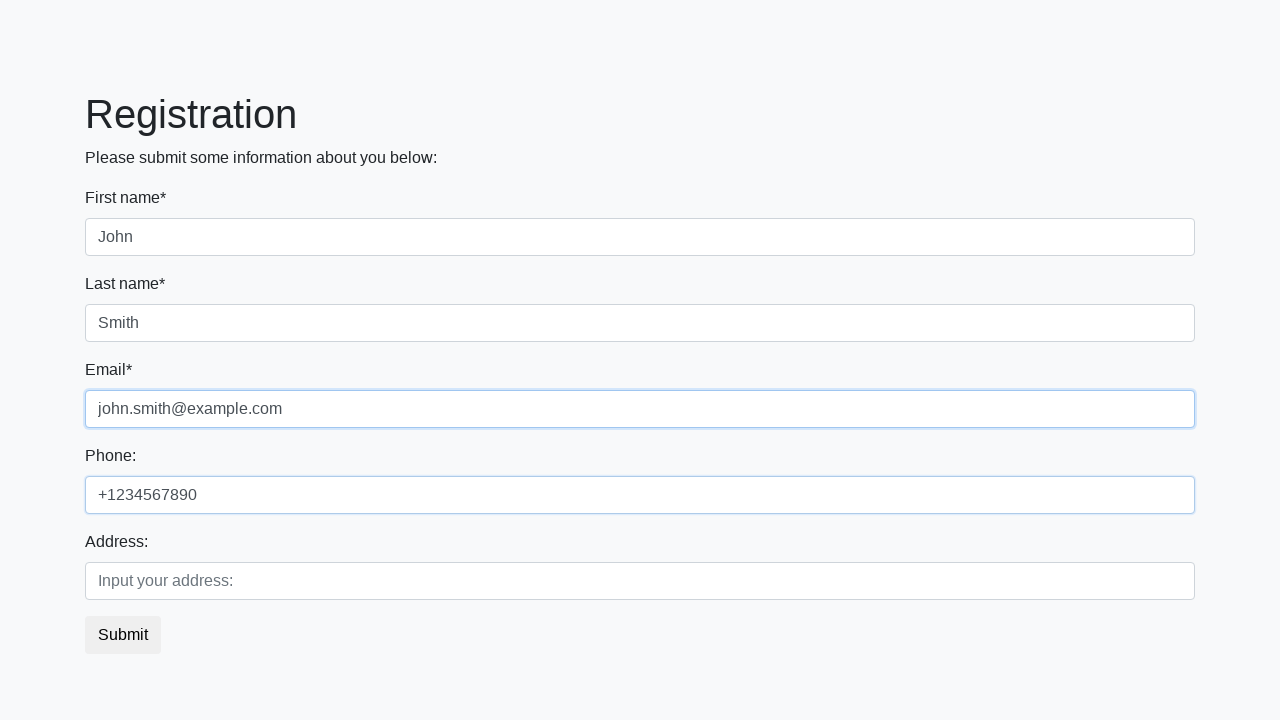

Filled address field with '123 Main Street, Anytown USA' on .second_block>:nth-child(2)>input
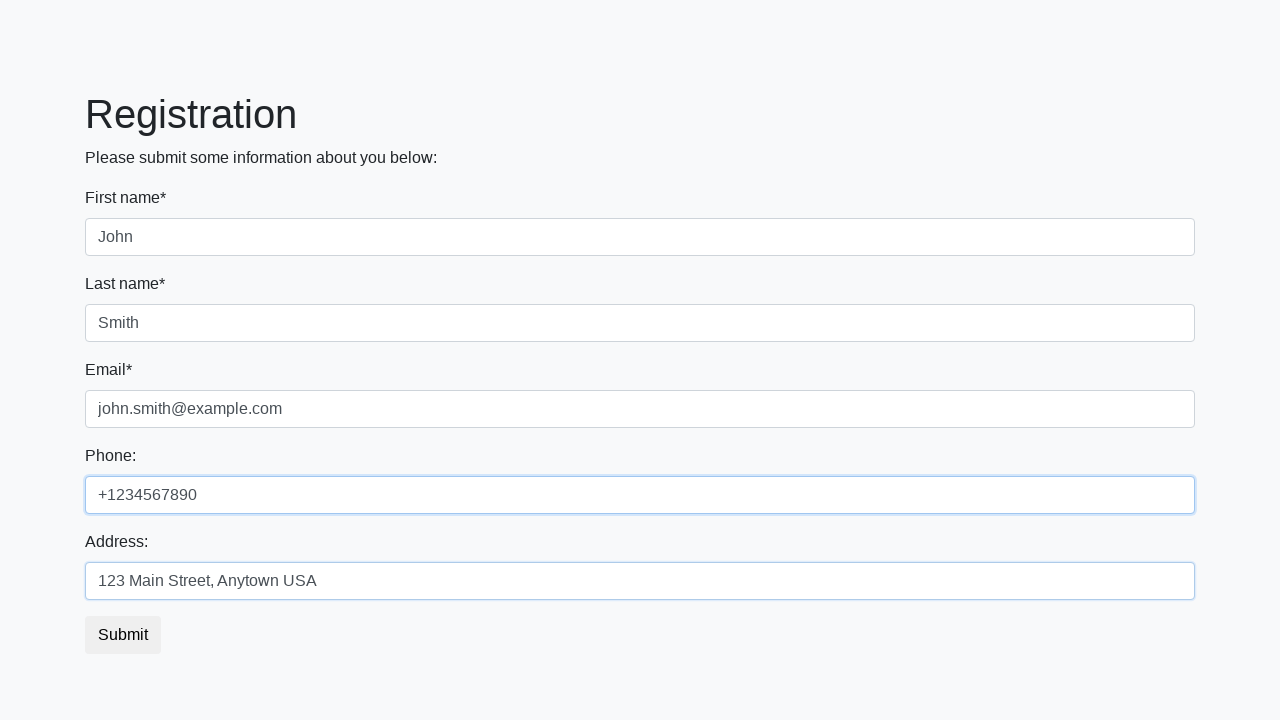

Clicked submit button to register at (123, 635) on button.btn
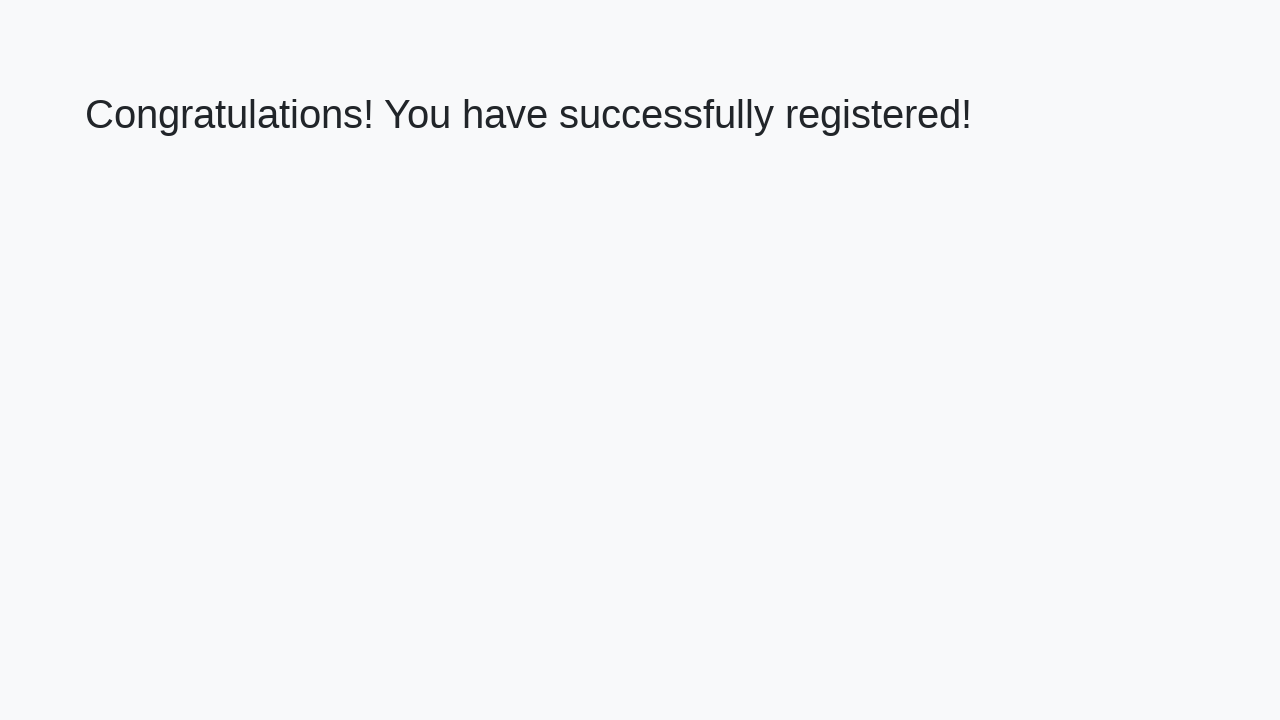

Success message header loaded
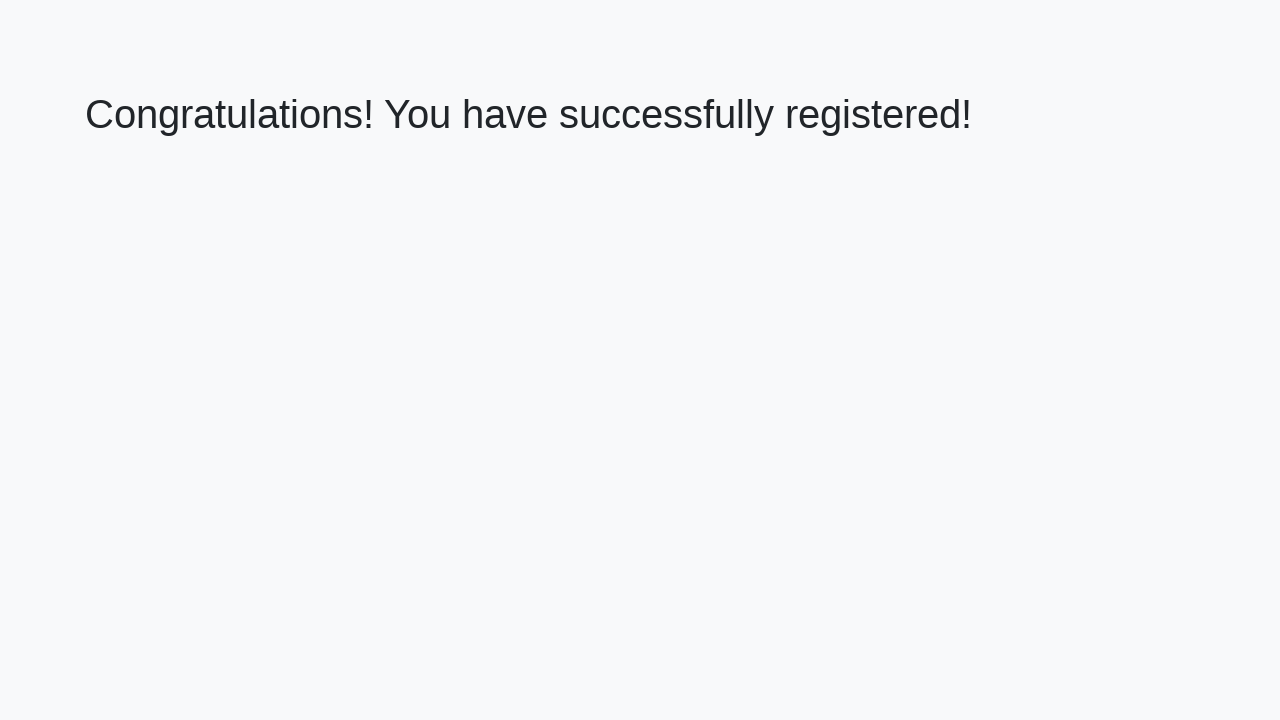

Retrieved success message text: 'Congratulations! You have successfully registered!'
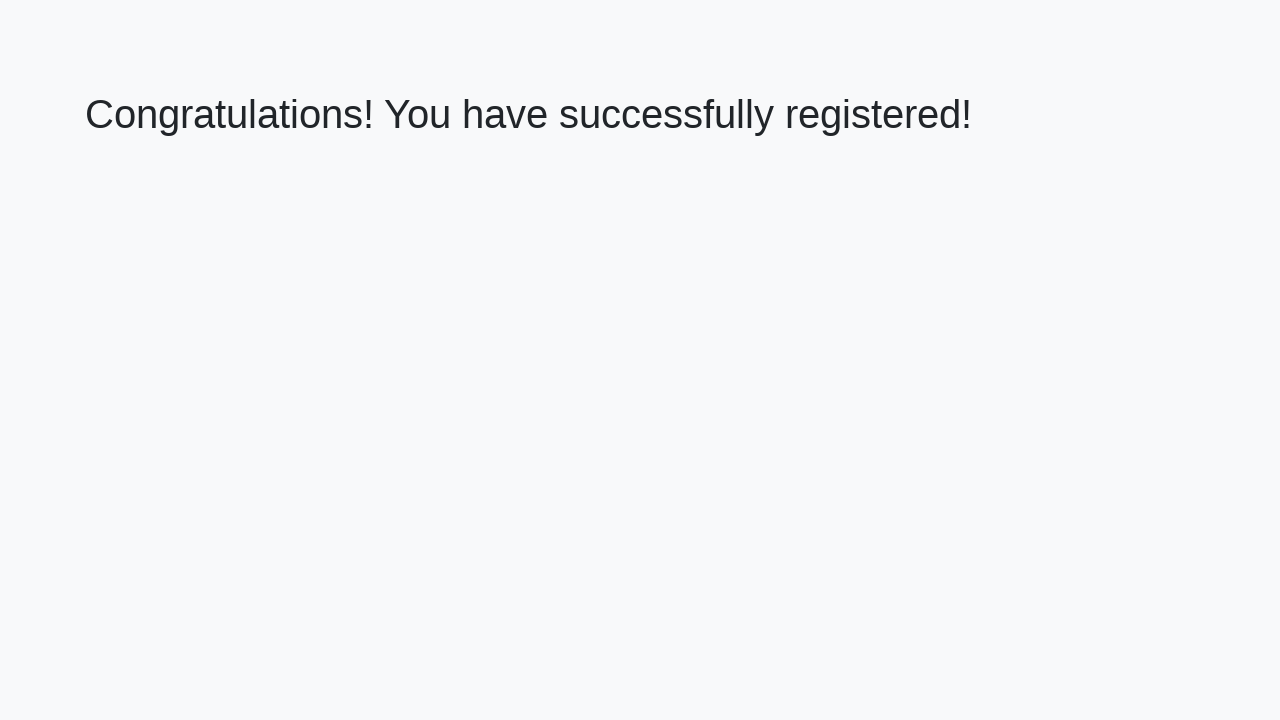

Verified success message matches expected text
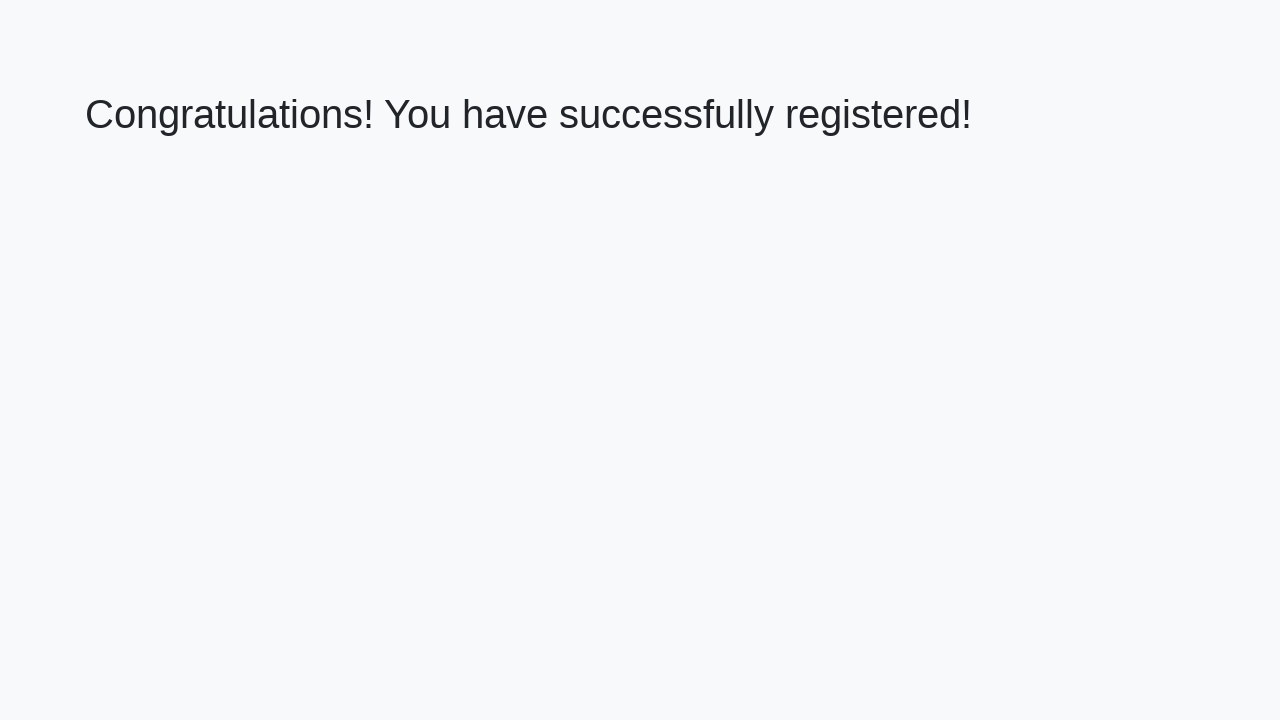

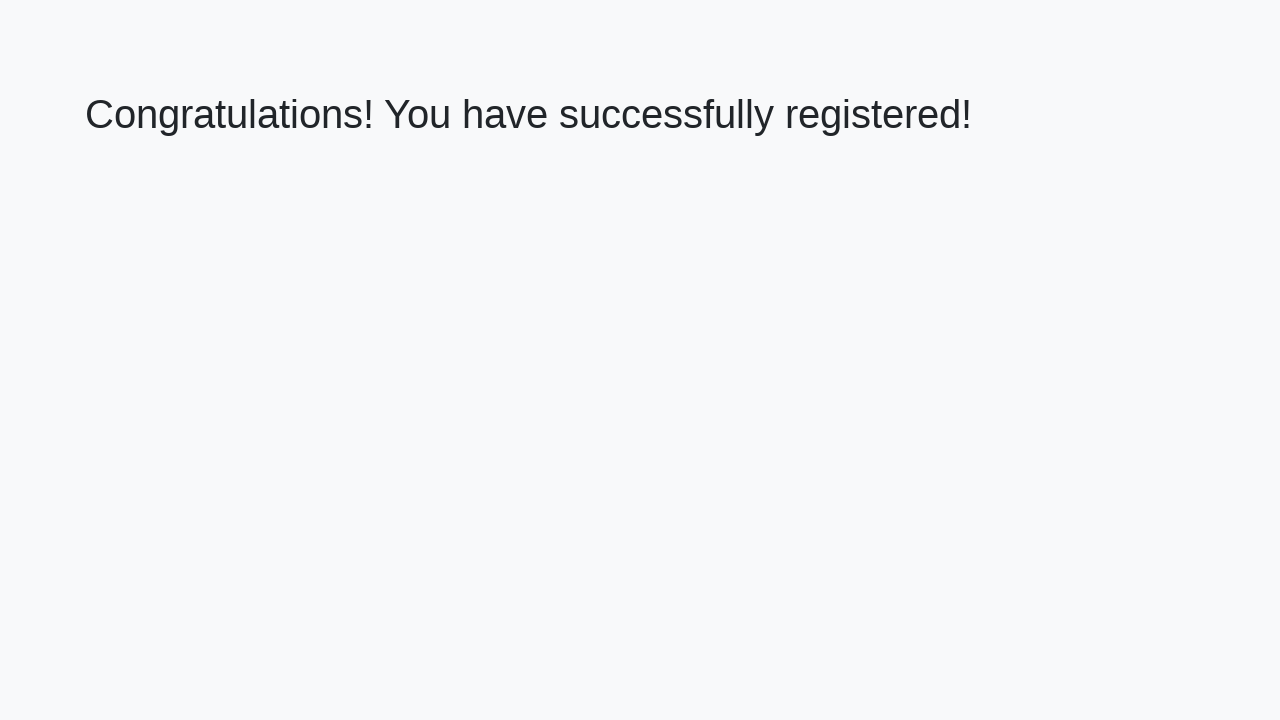